Tests the selectable functionality on jQuery UI by selecting multiple items while holding the Control key

Starting URL: https://jqueryui.com/

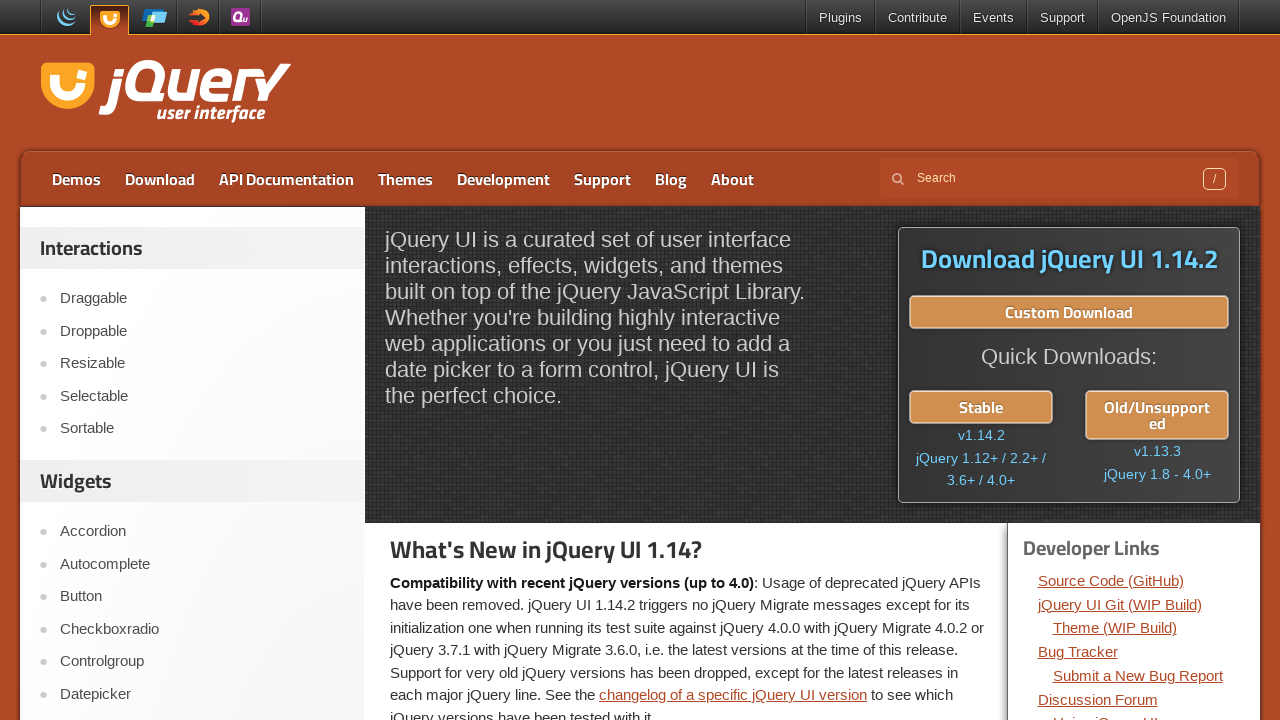

Clicked on Selectable link at (202, 396) on xpath=//*[contains(text(),'Selectable')]
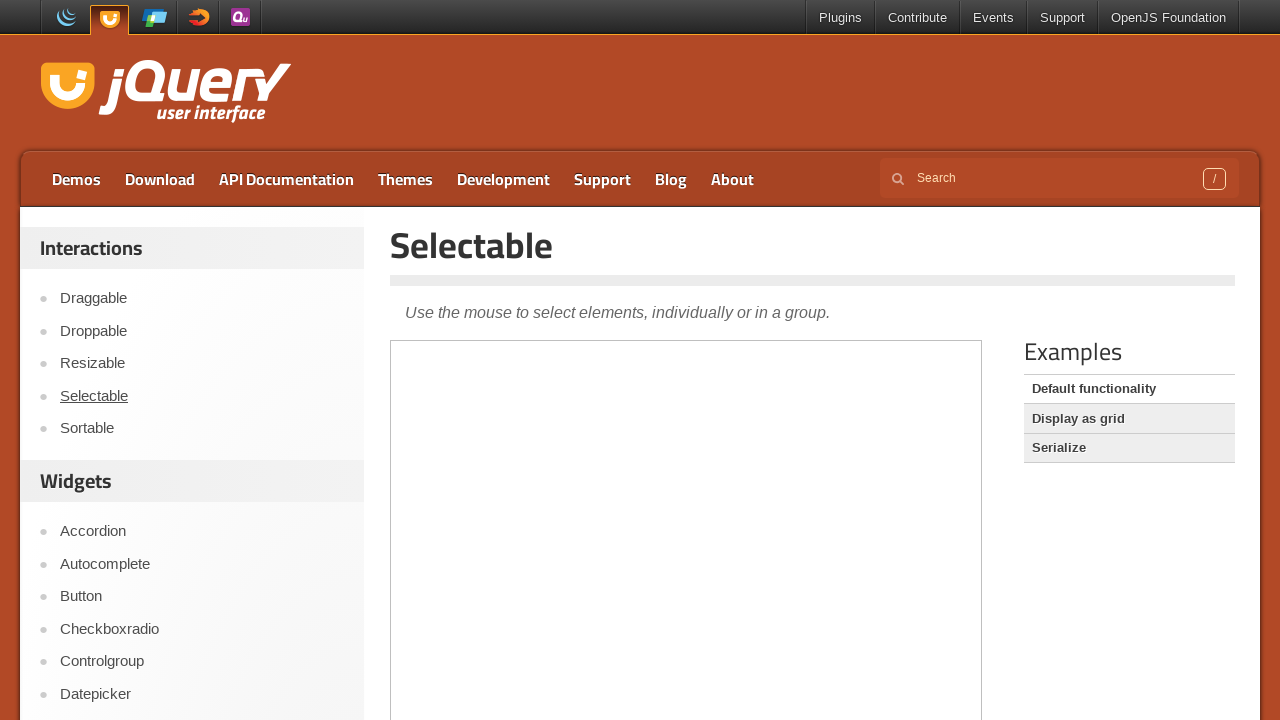

Located demo iframe
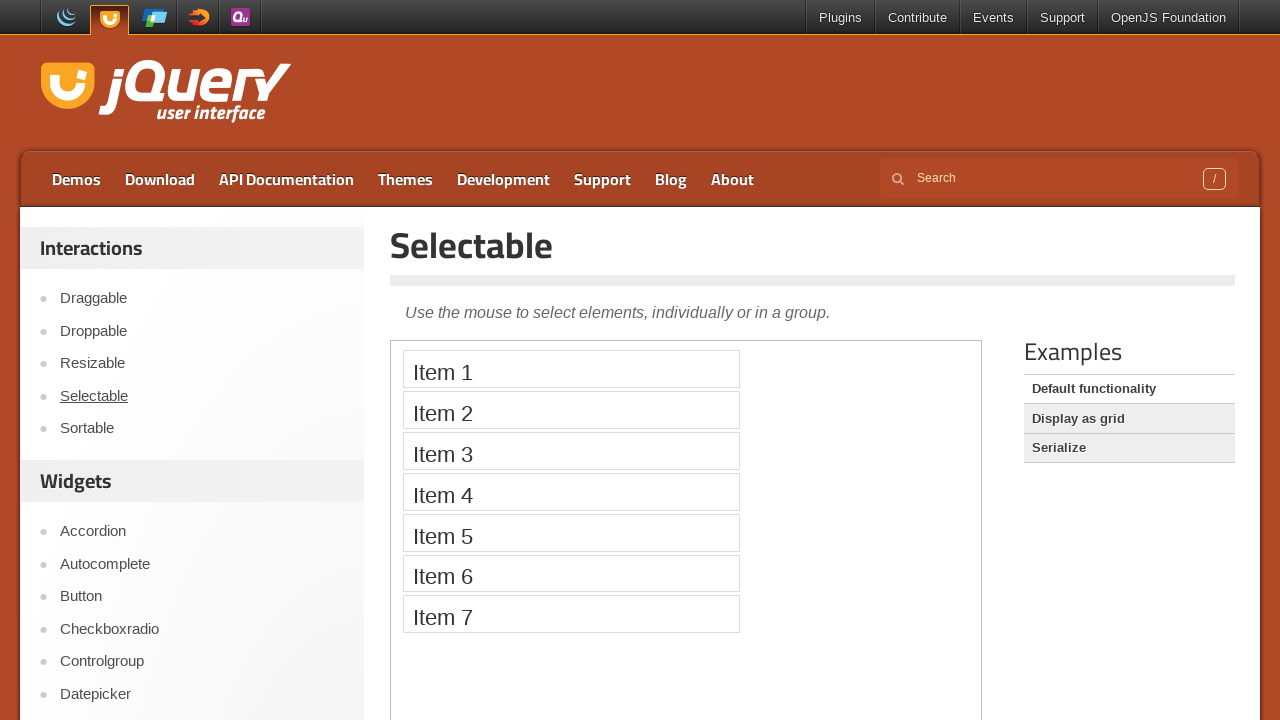

Located Item 1 in selectable list
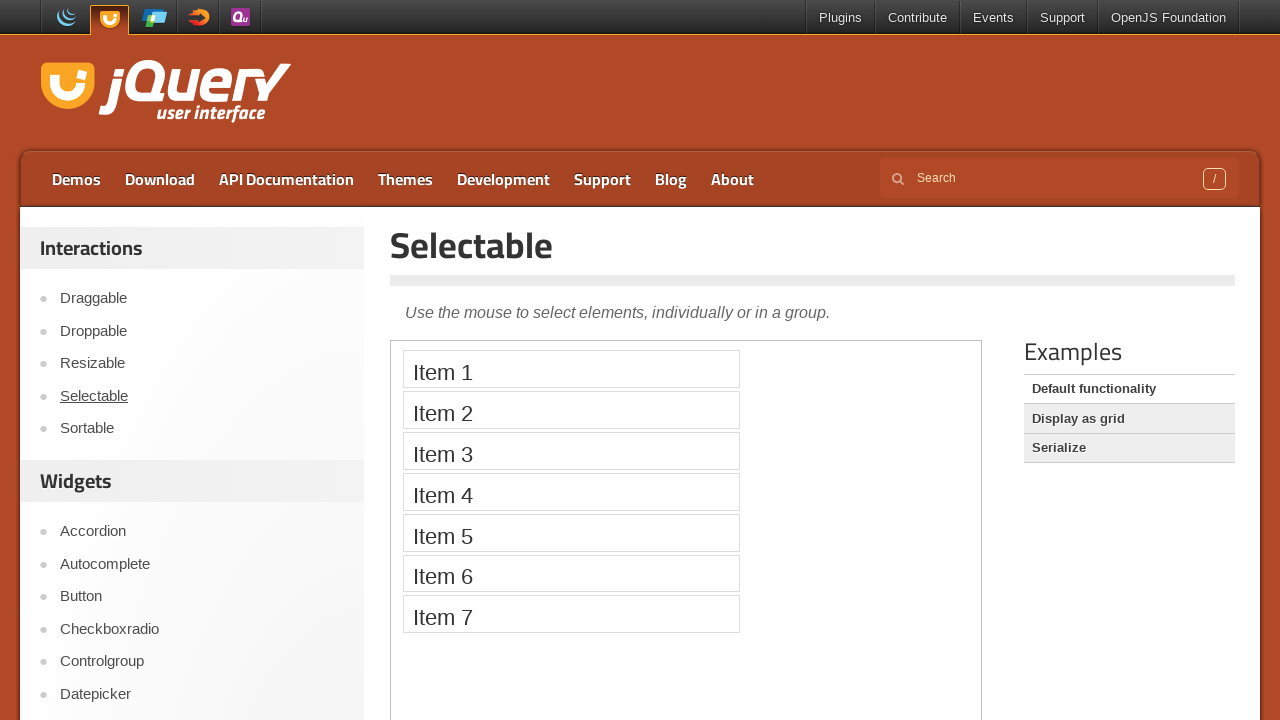

Located Item 3 in selectable list
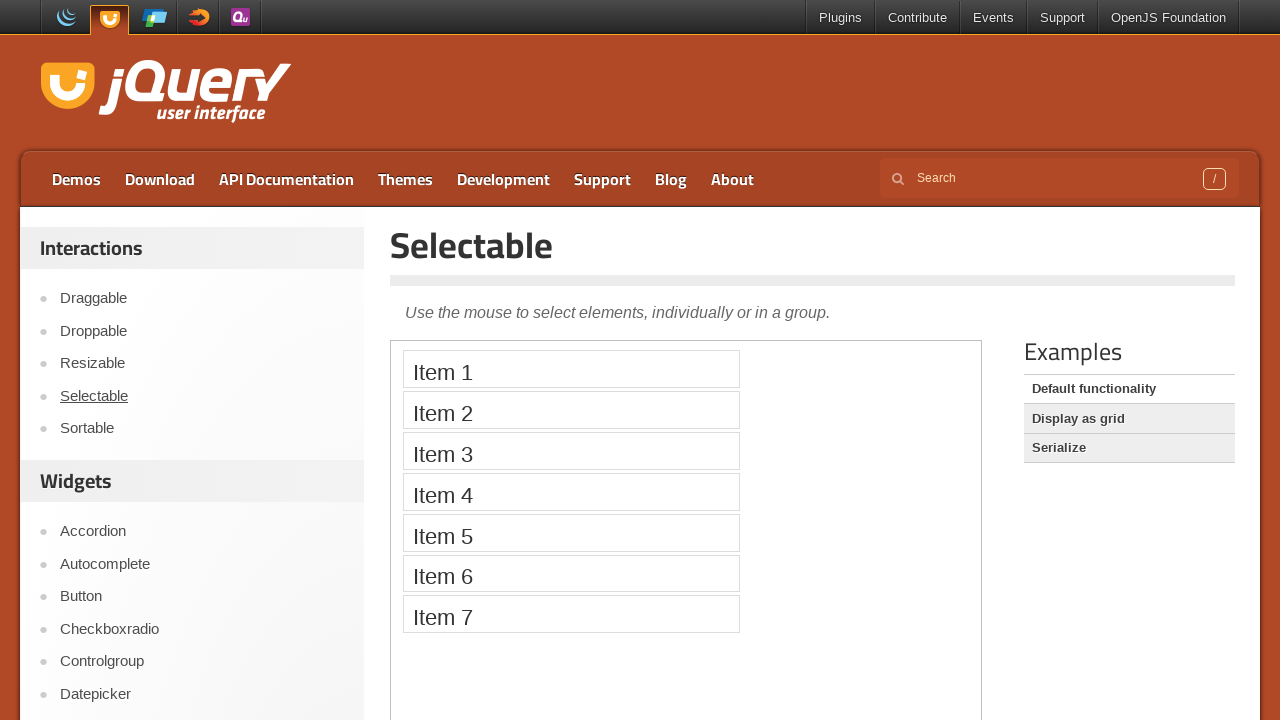

Located Item 5 in selectable list
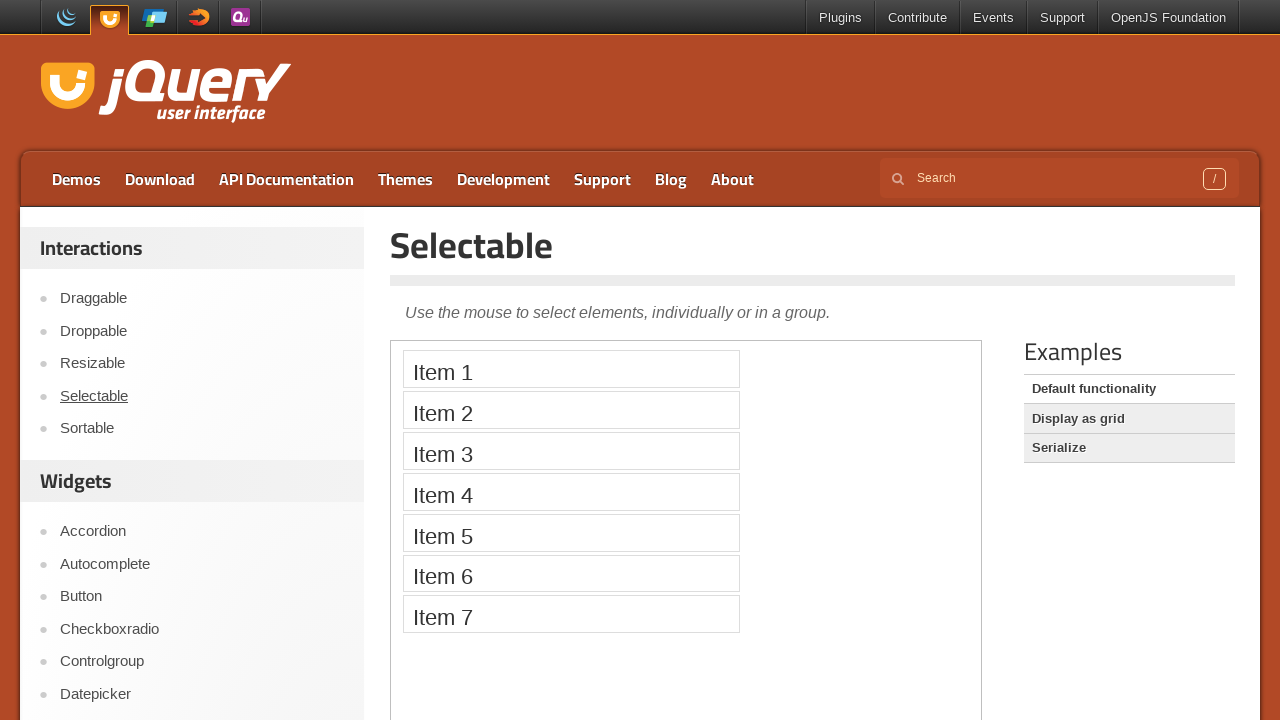

Located Item 7 in selectable list
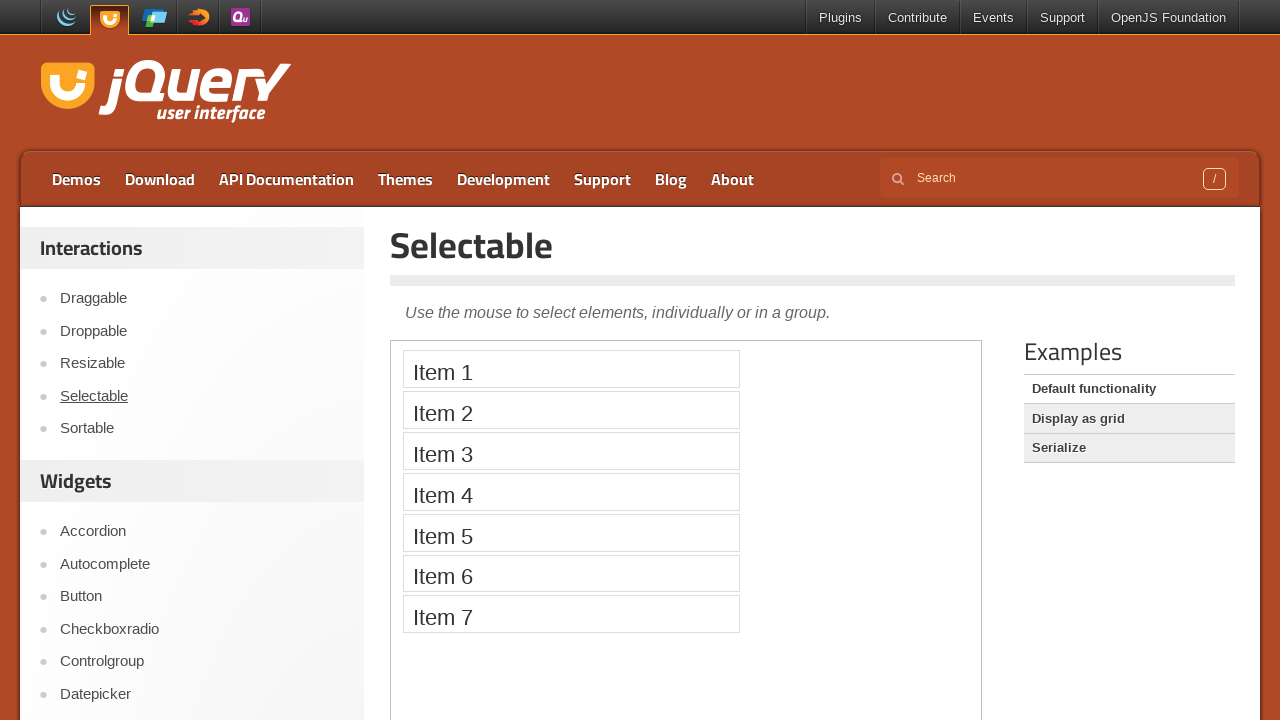

Pressed Control key down
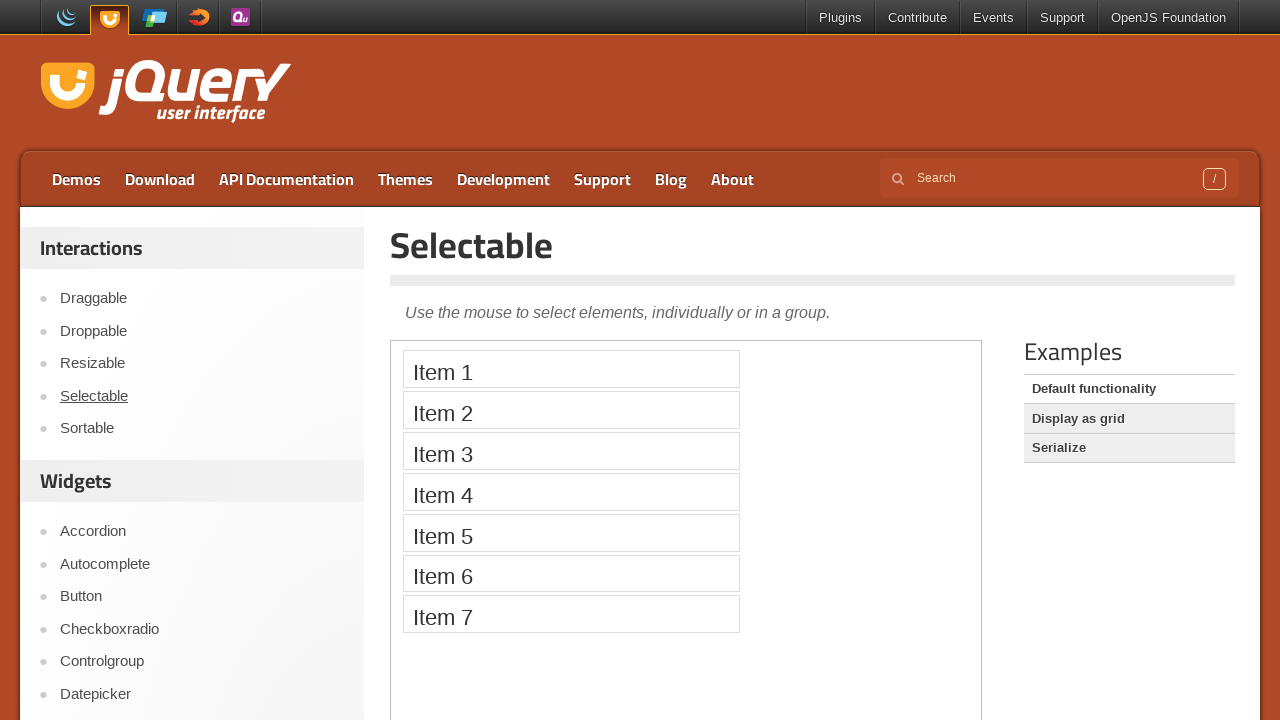

Clicked Item 1 while holding Control at (571, 369) on iframe.demo-frame >> internal:control=enter-frame >> xpath=//*[@id='selectable']
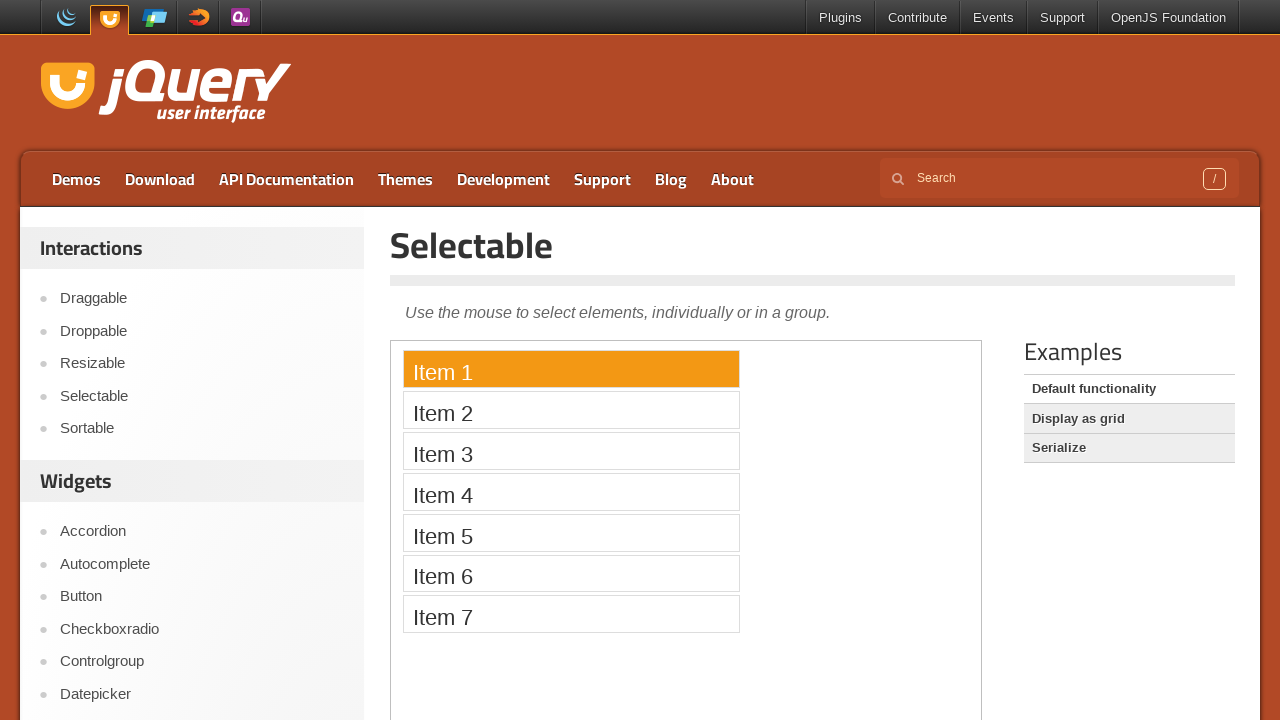

Clicked Item 3 while holding Control at (571, 451) on iframe.demo-frame >> internal:control=enter-frame >> xpath=//*[@id='selectable']
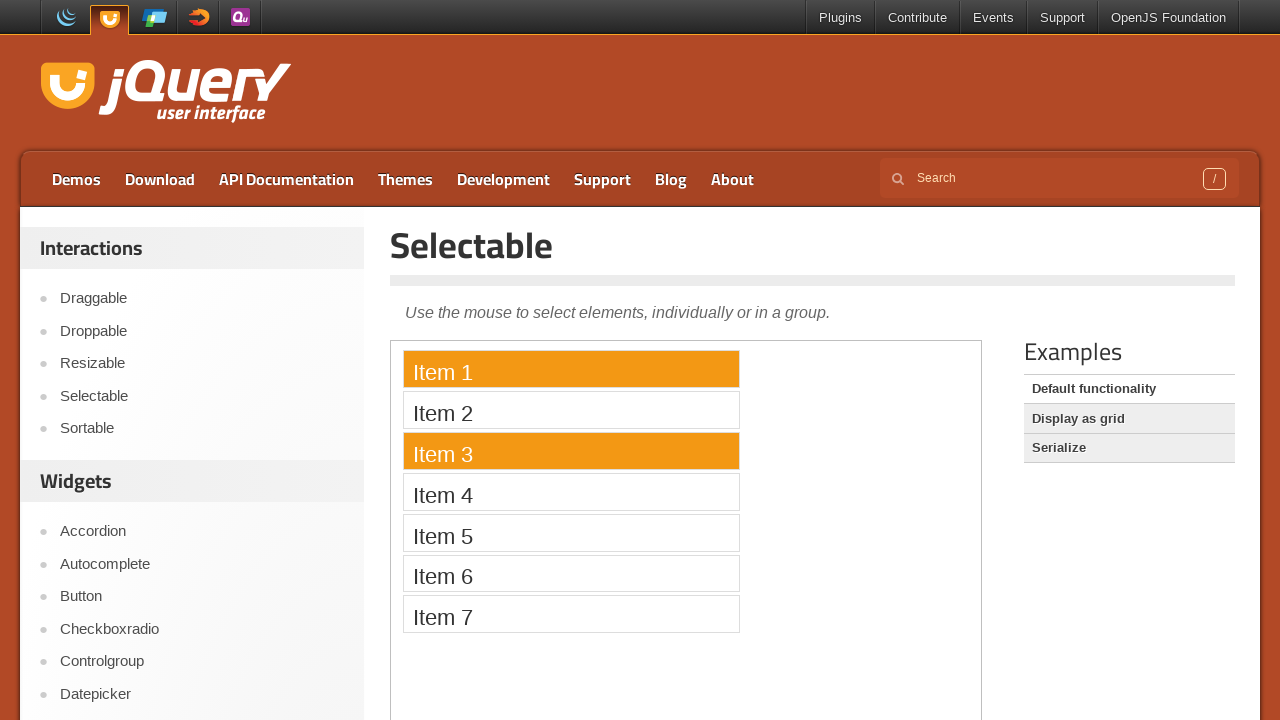

Clicked Item 5 while holding Control at (571, 532) on iframe.demo-frame >> internal:control=enter-frame >> xpath=//*[@id='selectable']
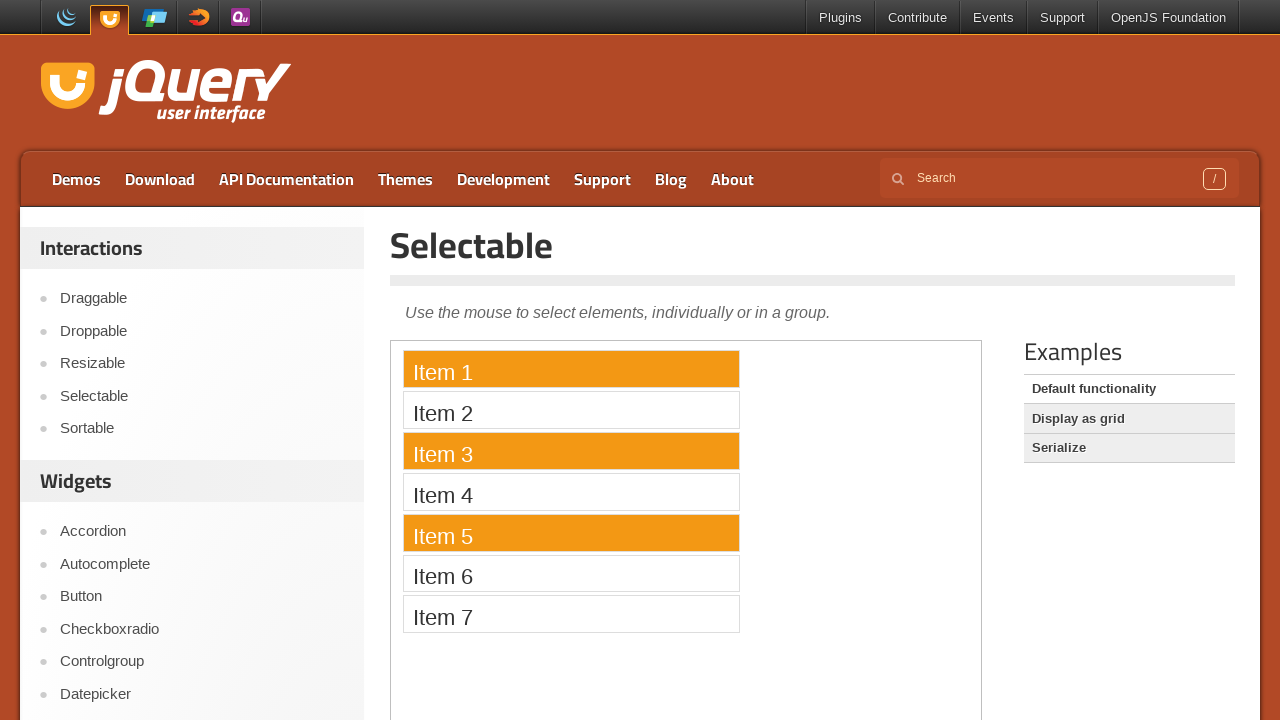

Clicked Item 7 while holding Control at (571, 614) on iframe.demo-frame >> internal:control=enter-frame >> xpath=//*[@id='selectable']
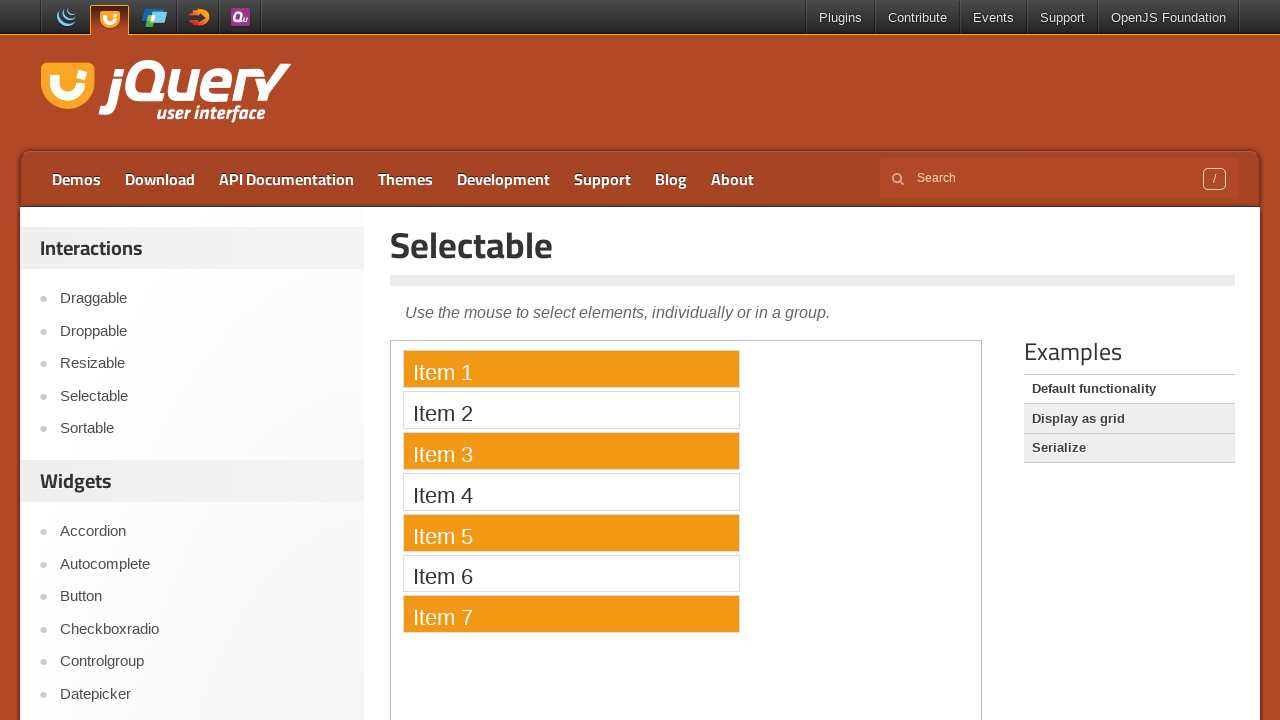

Released Control key - multiple items selected
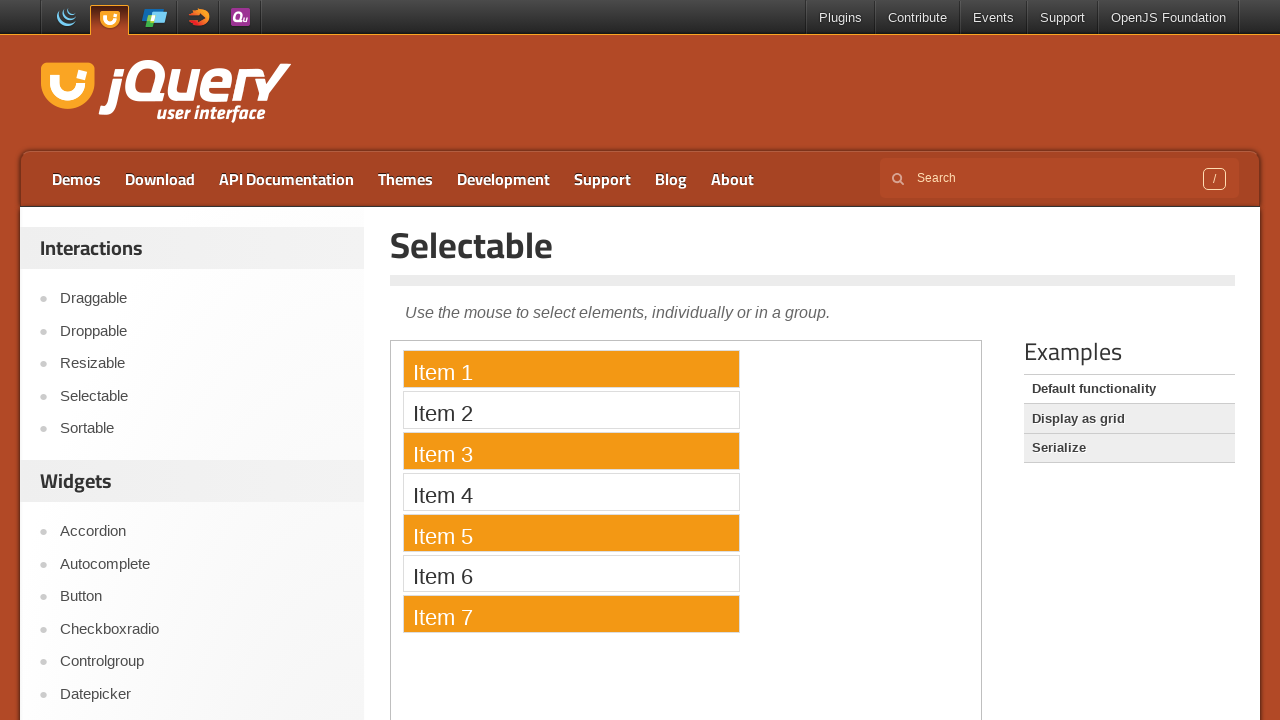

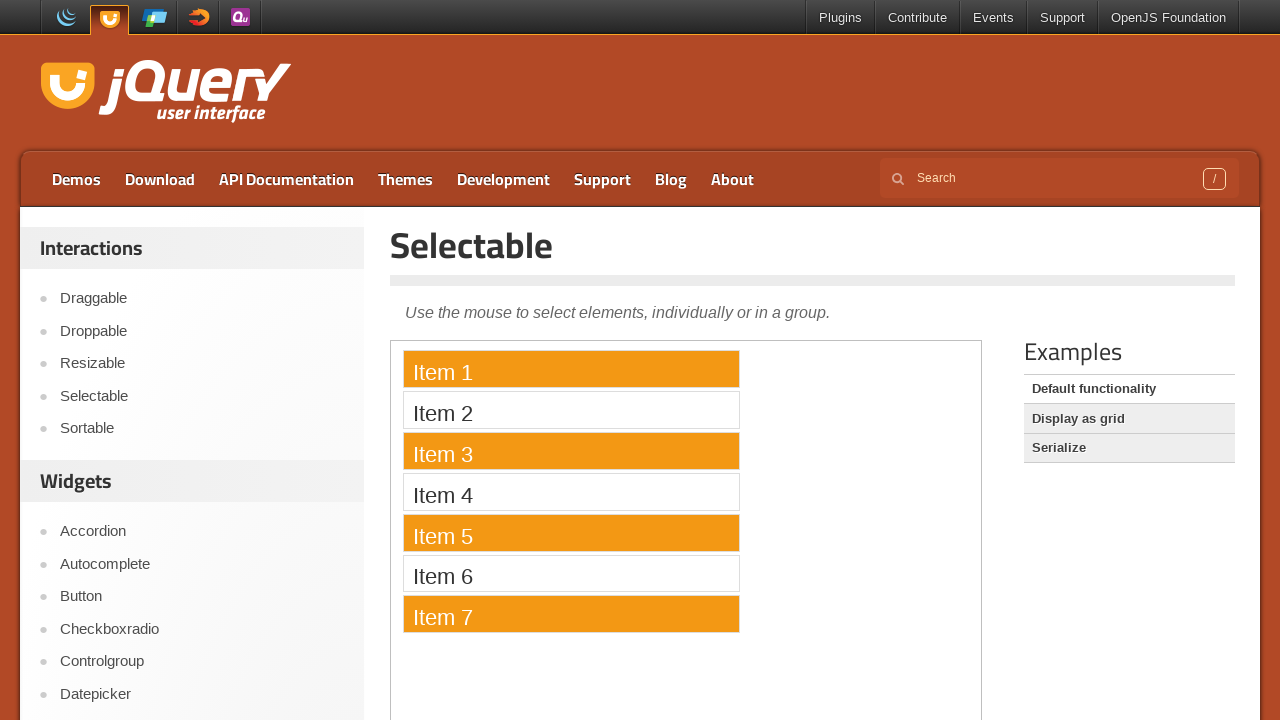